Tests JavaScript prompt dialog by clicking the third button, entering a name in the prompt, accepting it, and verifying the name appears in the result

Starting URL: https://the-internet.herokuapp.com/javascript_alerts

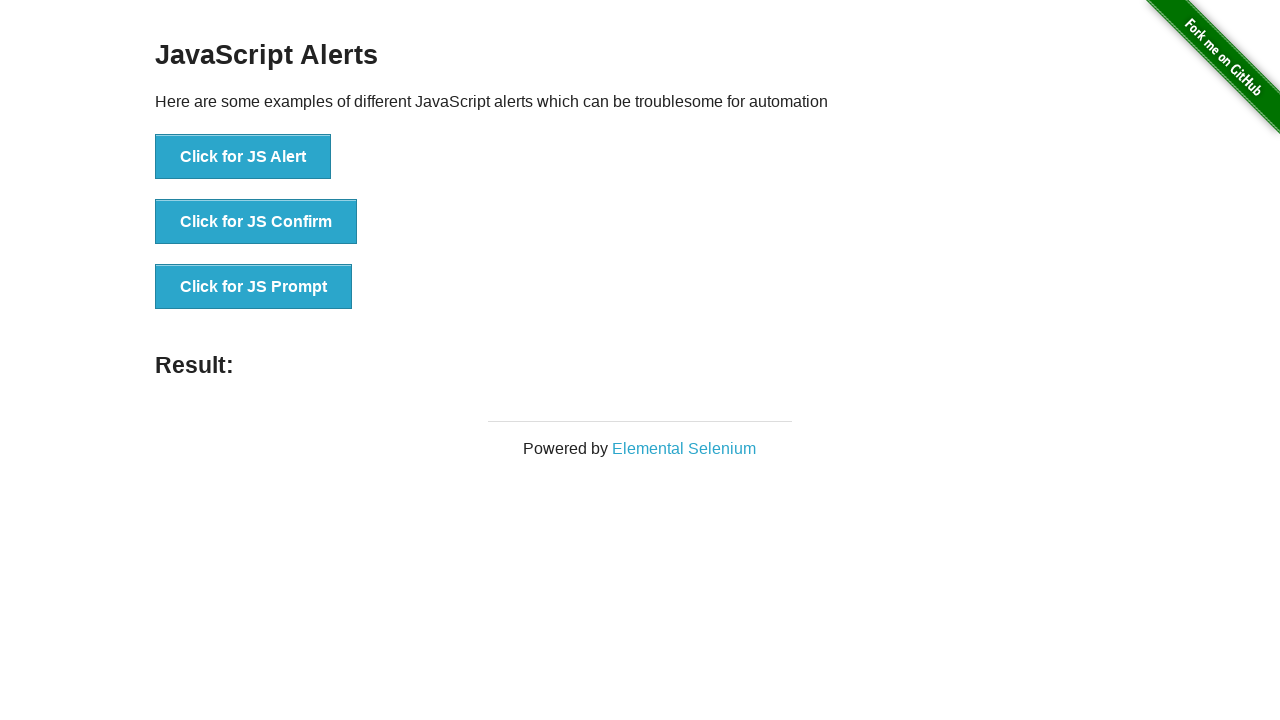

Registered dialog handler to accept prompt with 'Marcus Thompson'
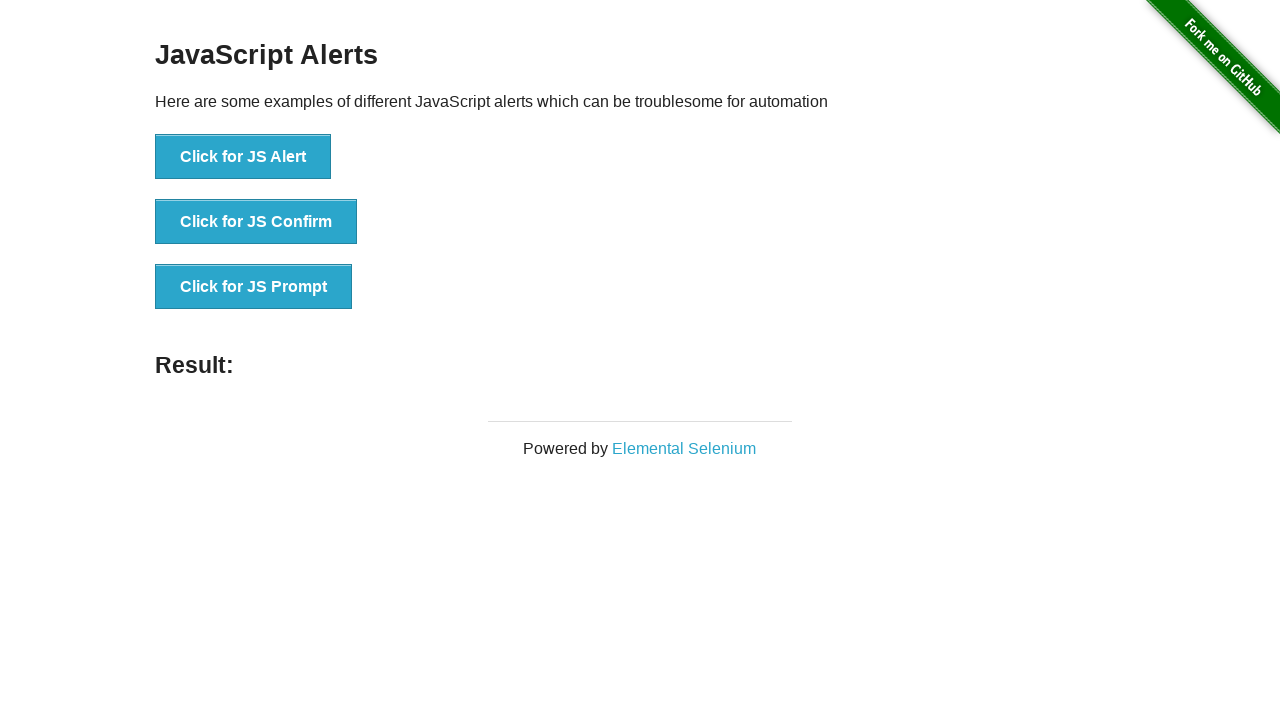

Clicked the 'Click for JS Prompt' button to trigger JavaScript prompt dialog at (254, 287) on xpath=//*[text()='Click for JS Prompt']
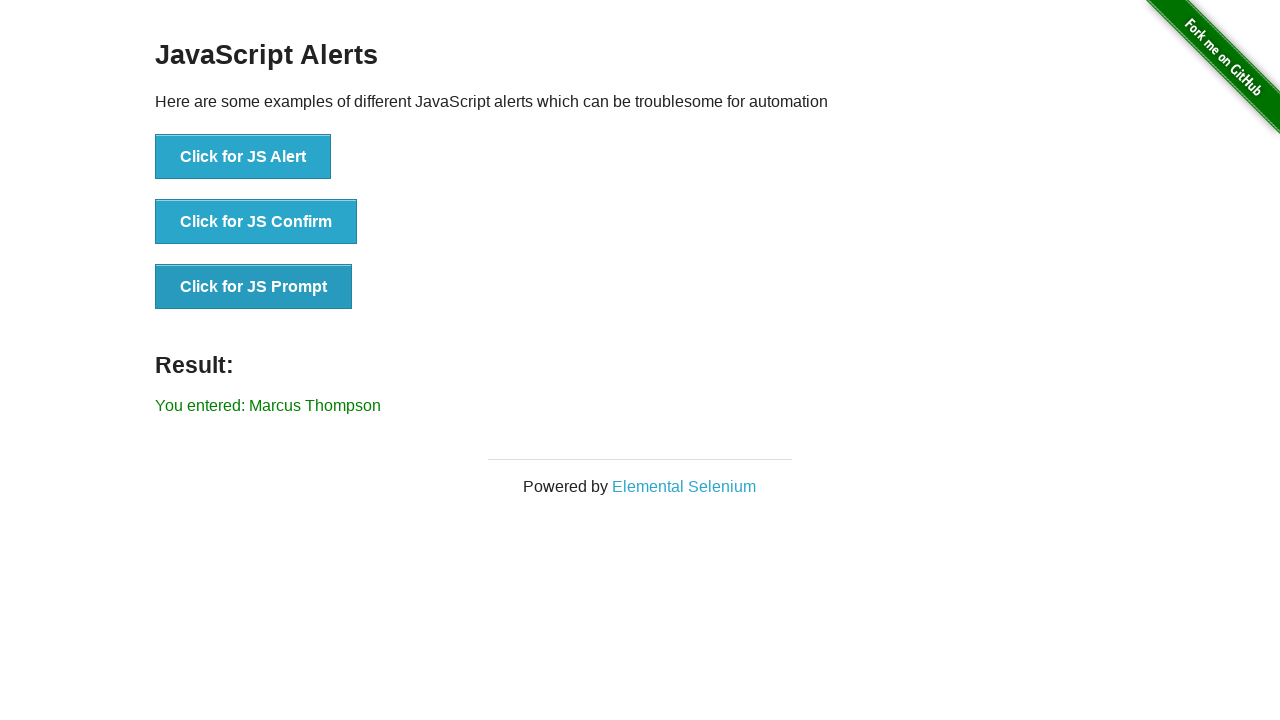

Waited for result element to appear
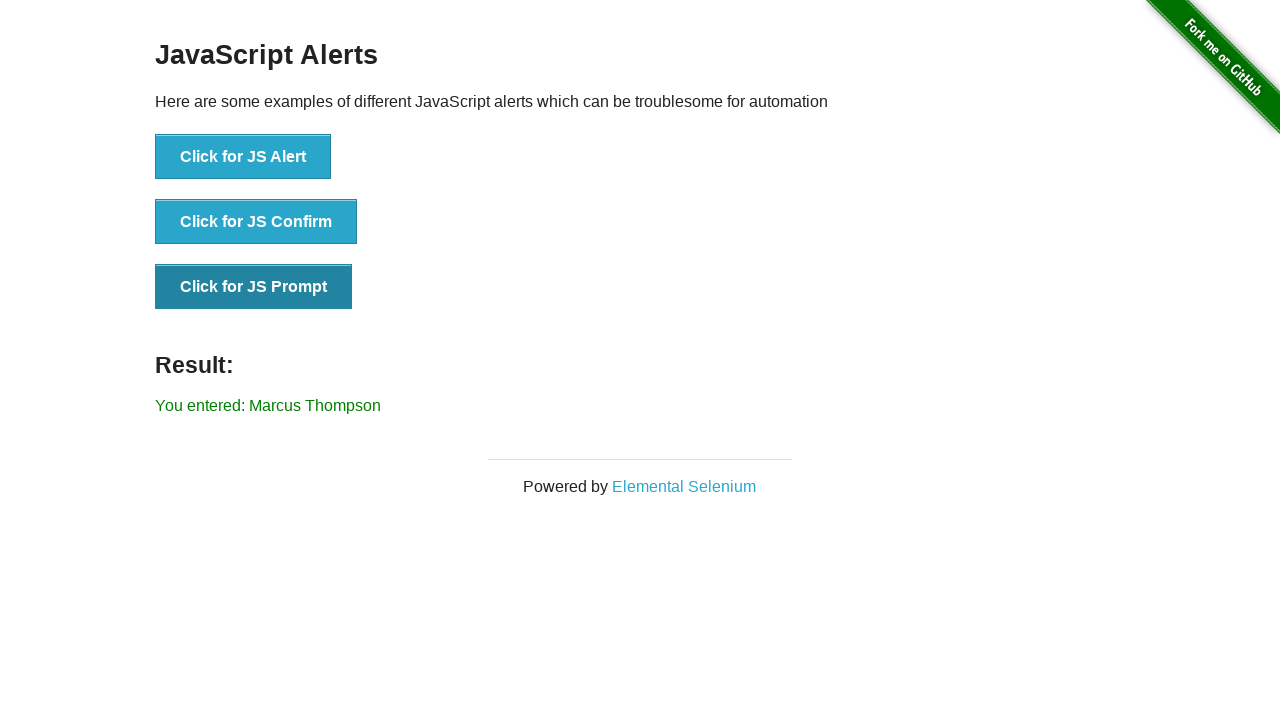

Retrieved result text from #result element
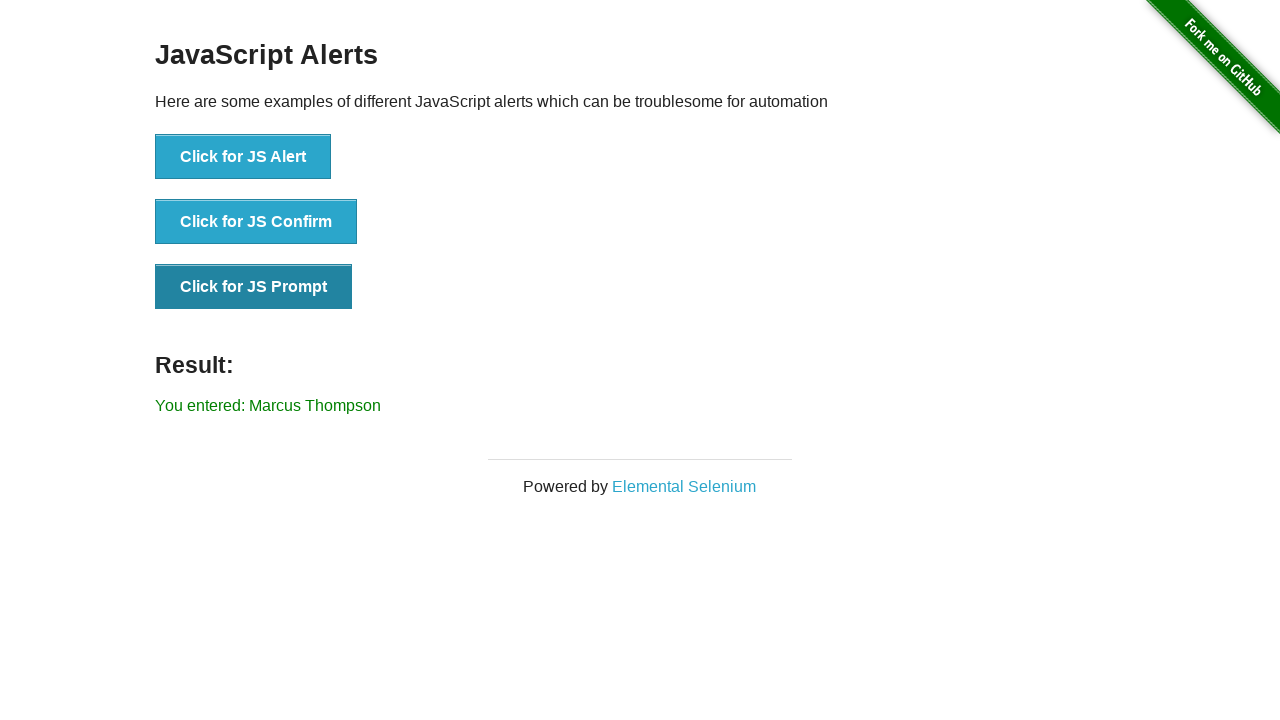

Verified that 'Marcus Thompson' appears in the result message
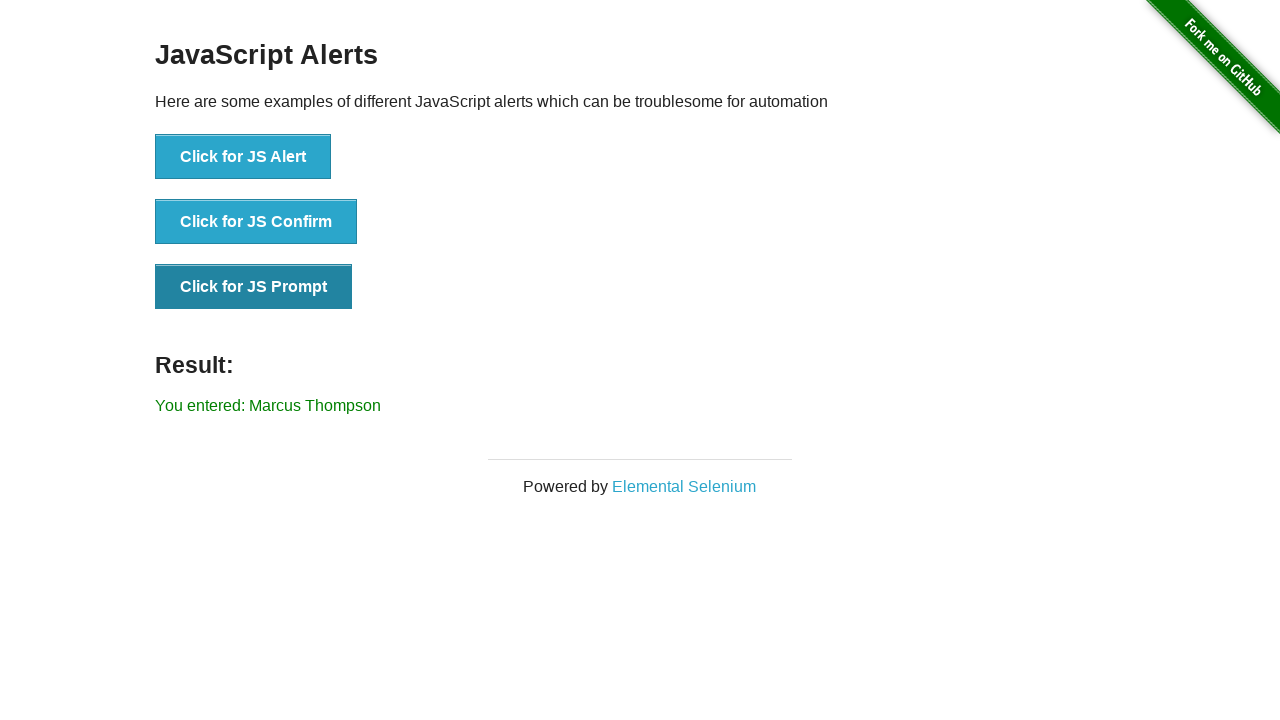

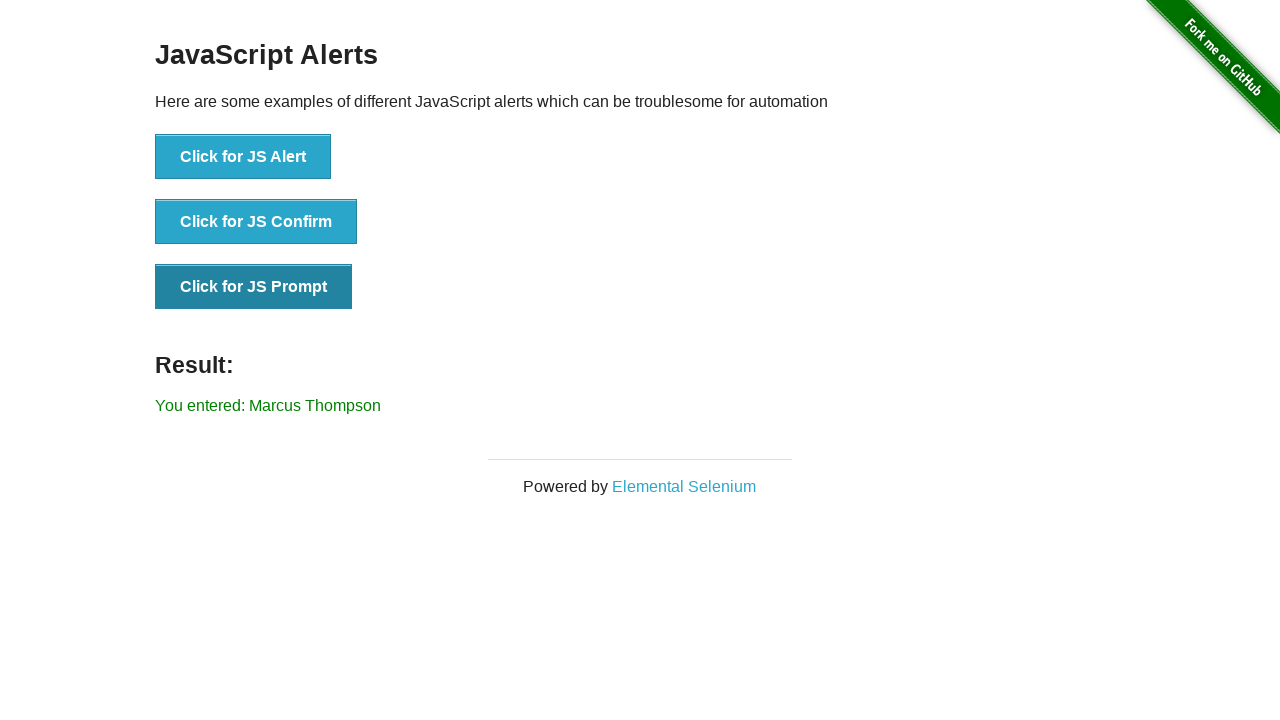